Tests double-click functionality and alert handling

Starting URL: https://omayo.blogspot.in/

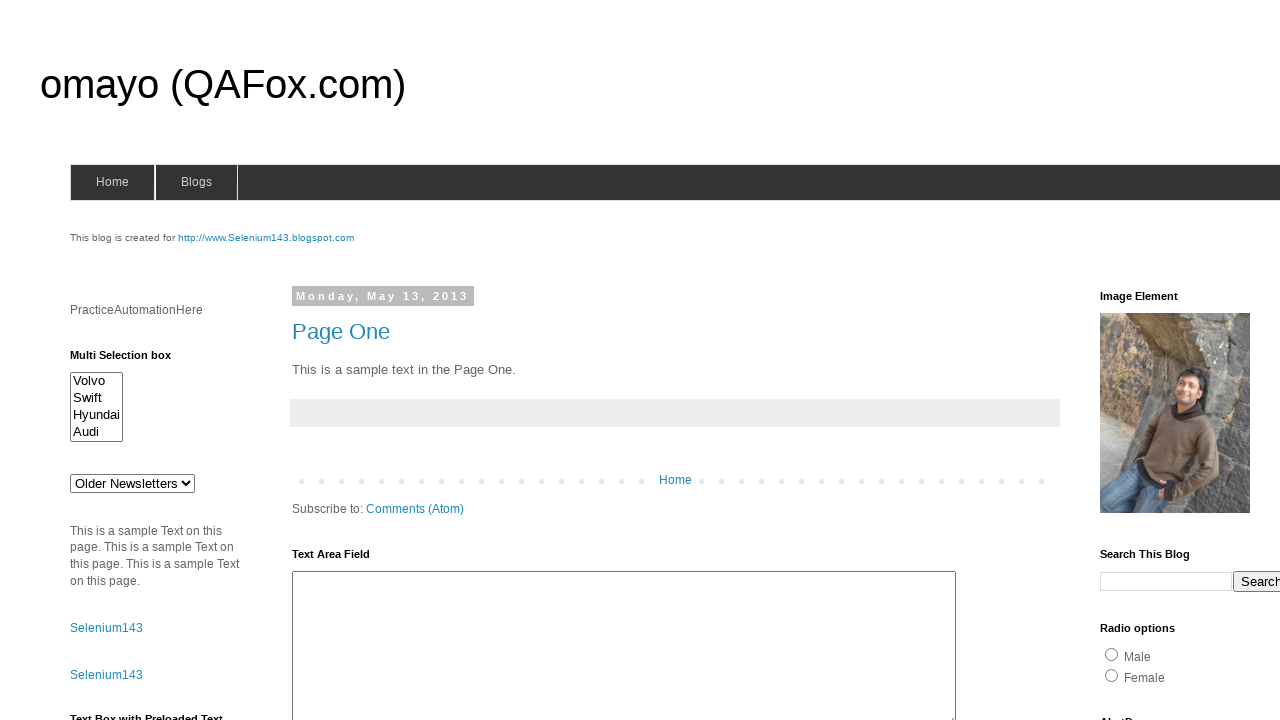

Set up alert dialog handler to auto-accept dialogs
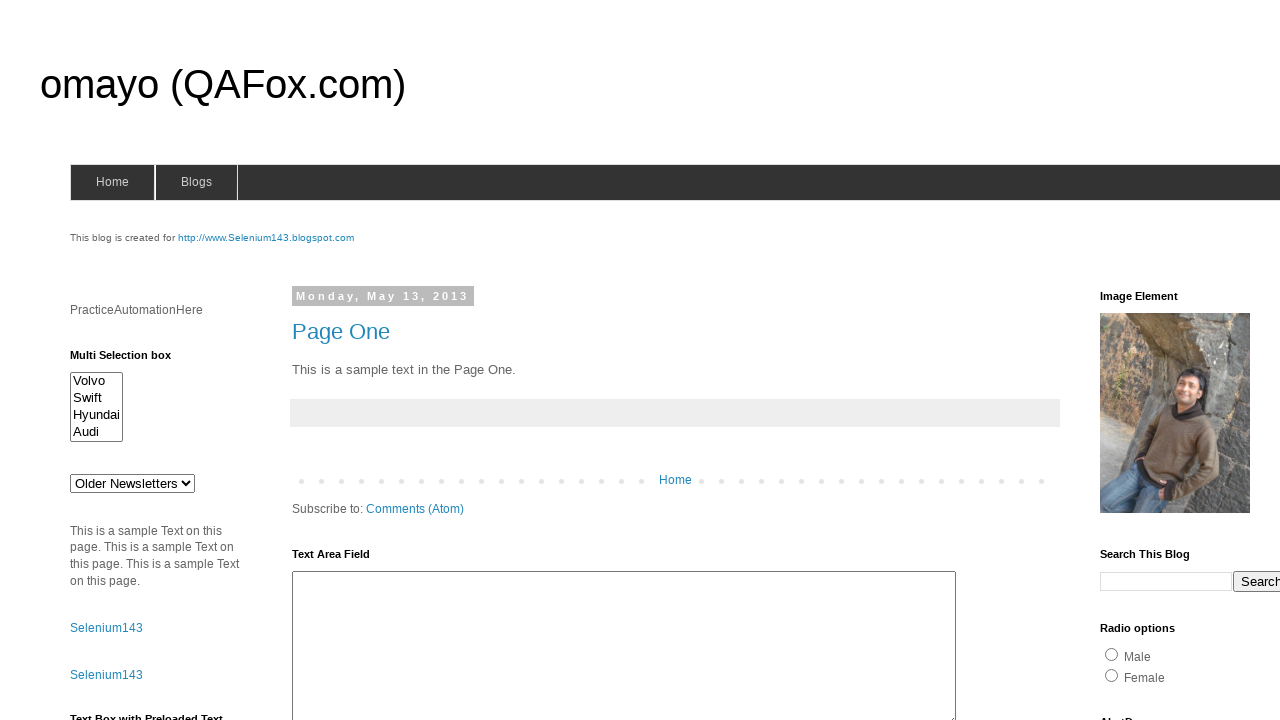

Clicked 'Try it' button at (93, 360) on button:has-text('Try it')
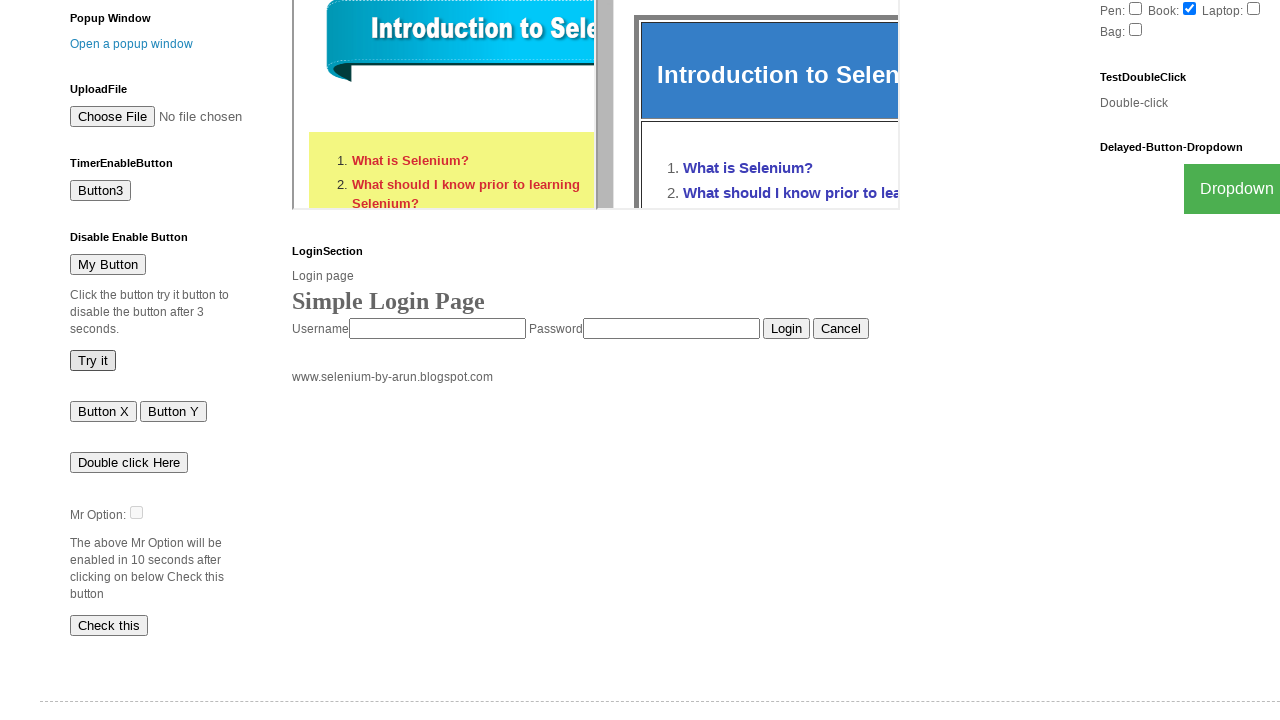

Double-clicked 'Double click Here' button to trigger alert at (129, 462) on button:has-text('Double click Here')
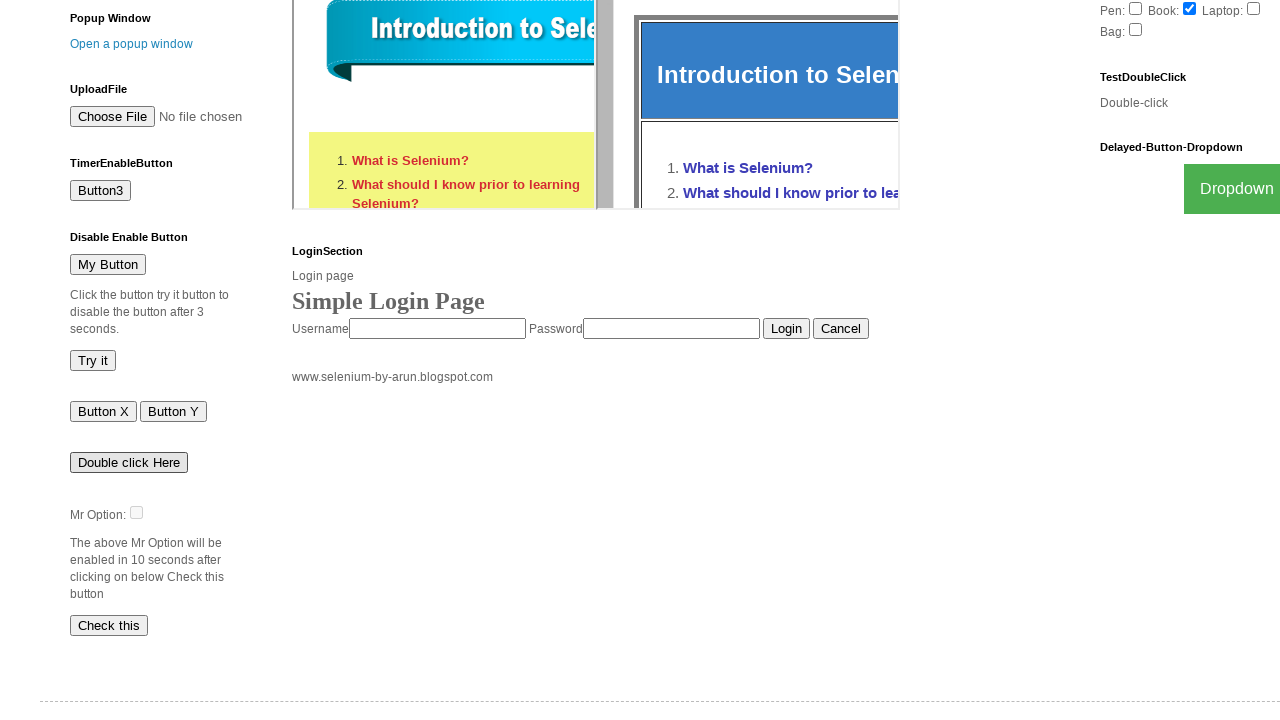

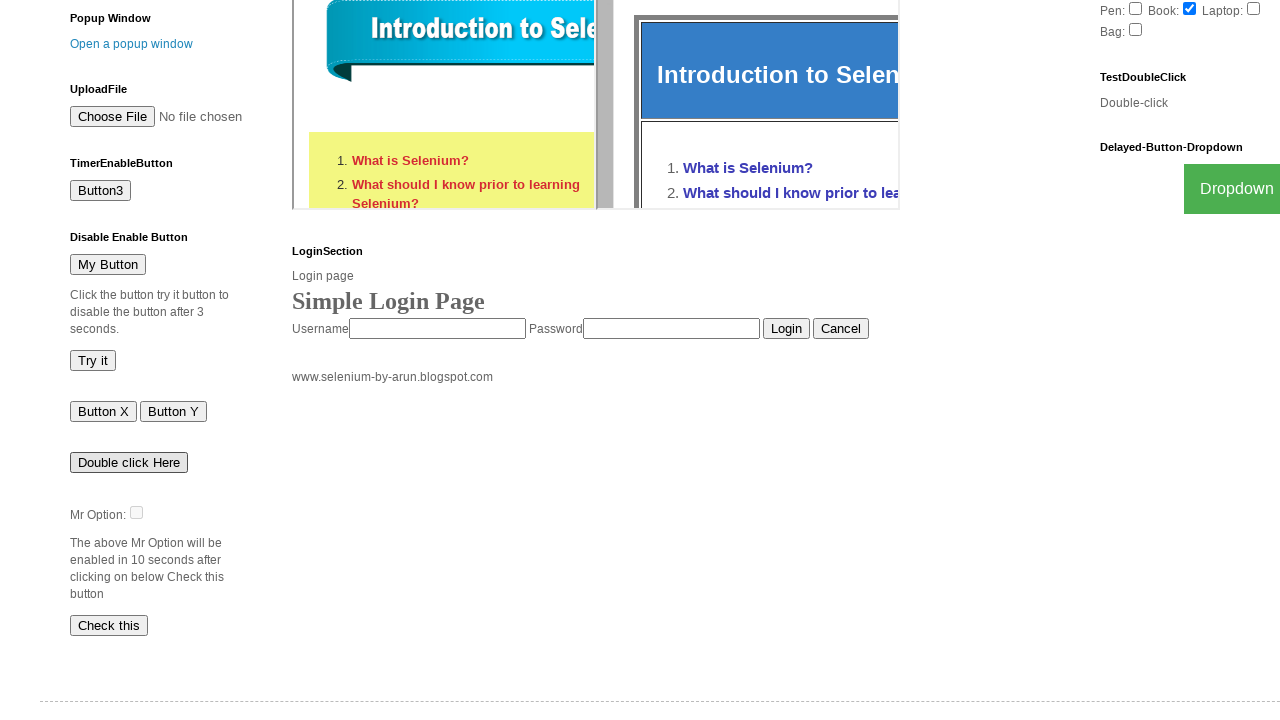